Tests a complete e-commerce flow on Demoblaze: adds two products (Sony Vaio i7 and iPhone 6 32gb) to cart, verifies the cart total, fills out the checkout form with customer and payment details, and completes the purchase.

Starting URL: https://www.demoblaze.com/index.html

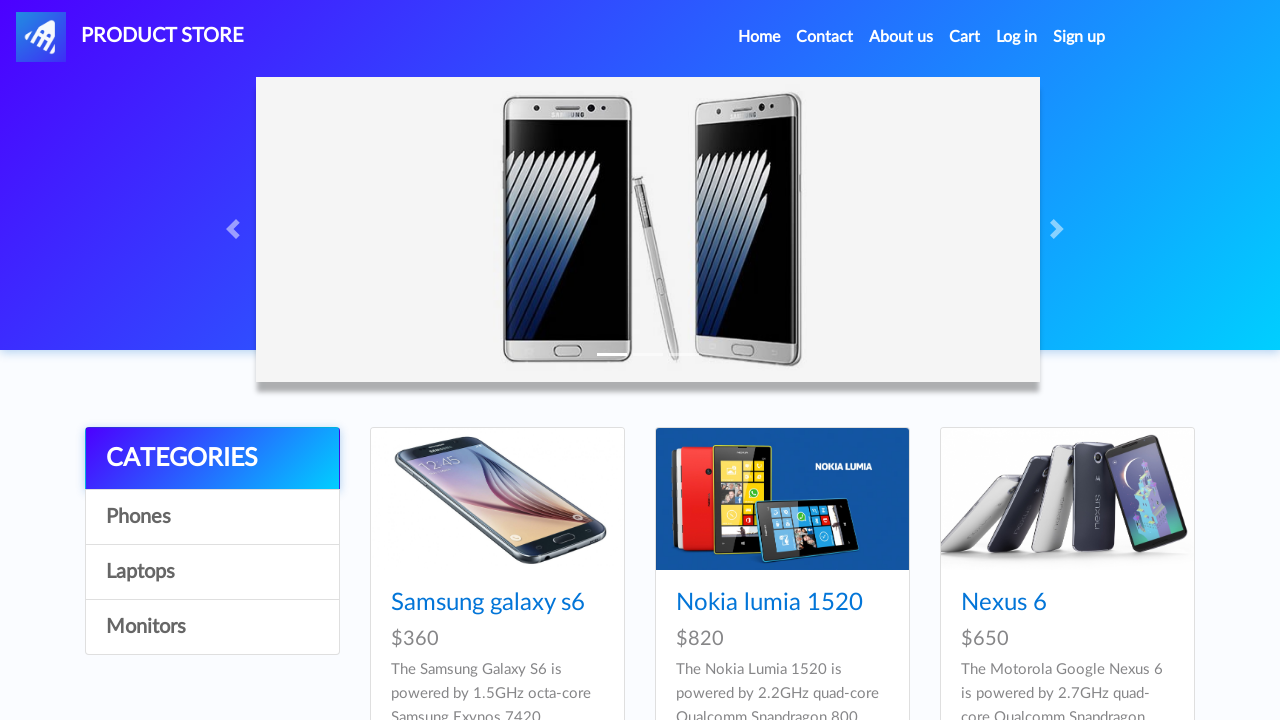

Clicked on Sony Vaio i7 product link at (1024, 361) on text=Sony vaio i7
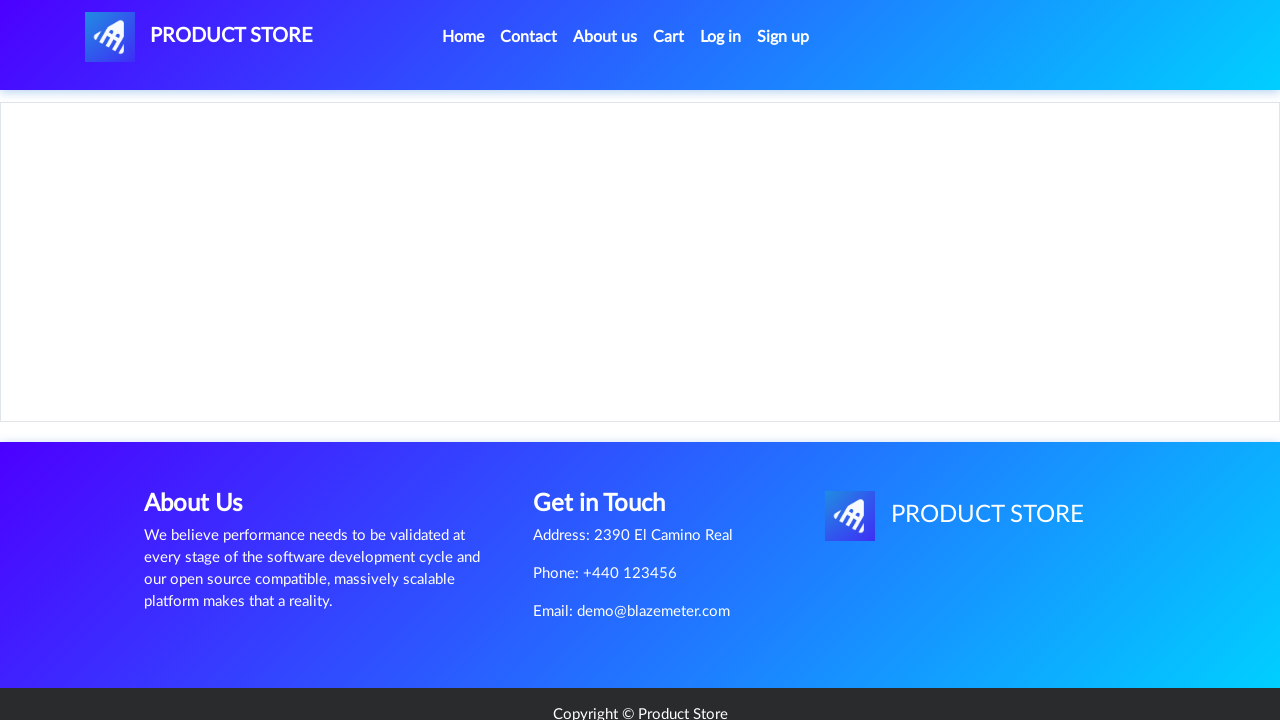

Product page loaded with Add to cart button visible
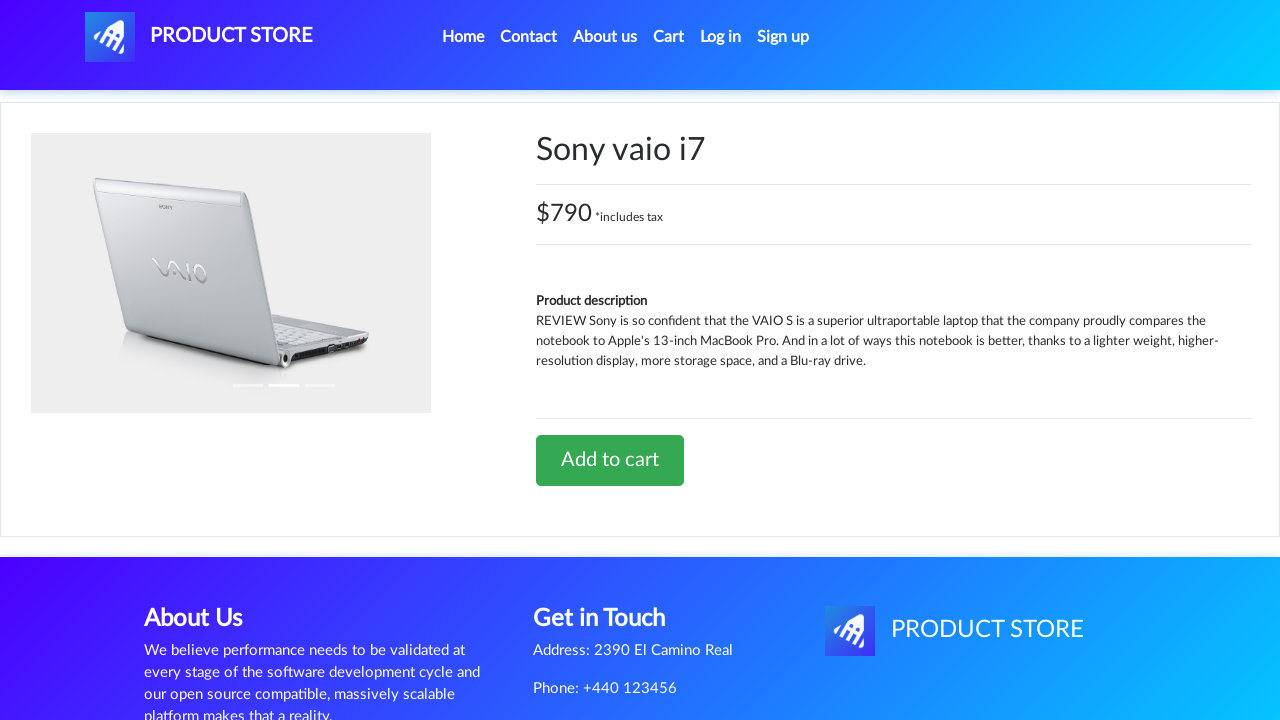

Clicked Add to cart button for Sony Vaio i7 at (610, 460) on text=Add to cart
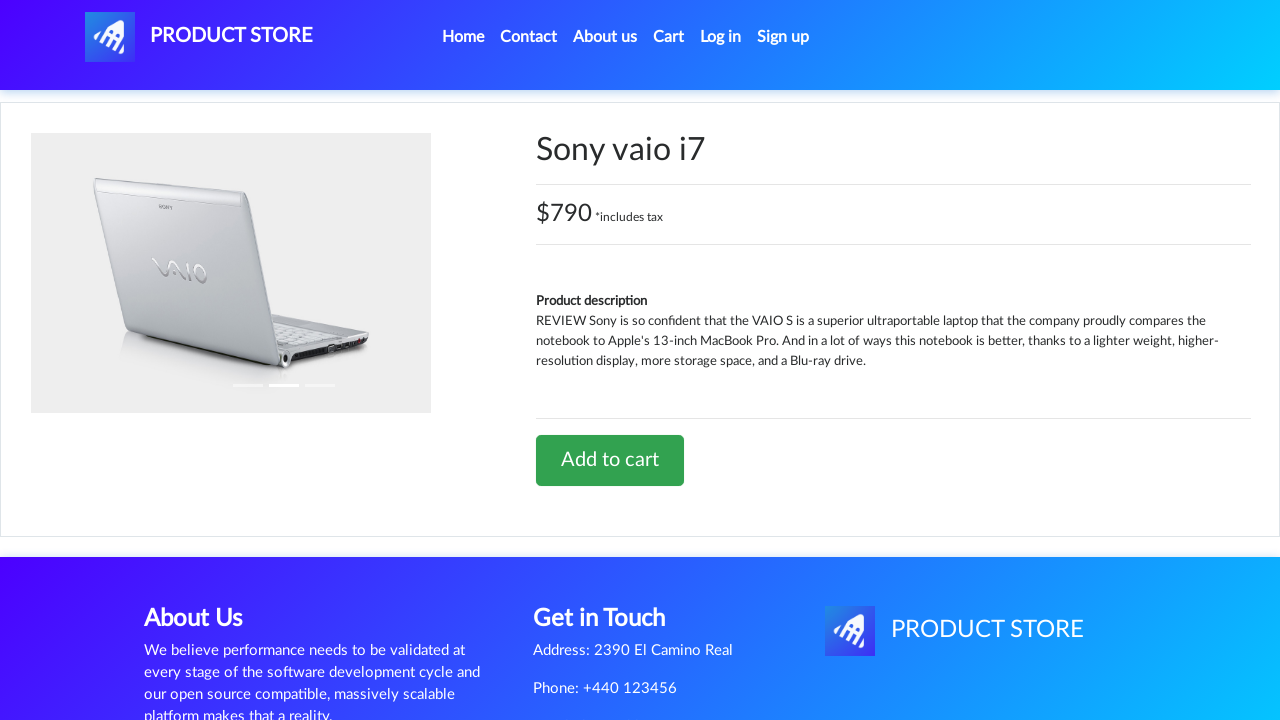

Accepted confirmation alert for adding Sony Vaio i7 to cart
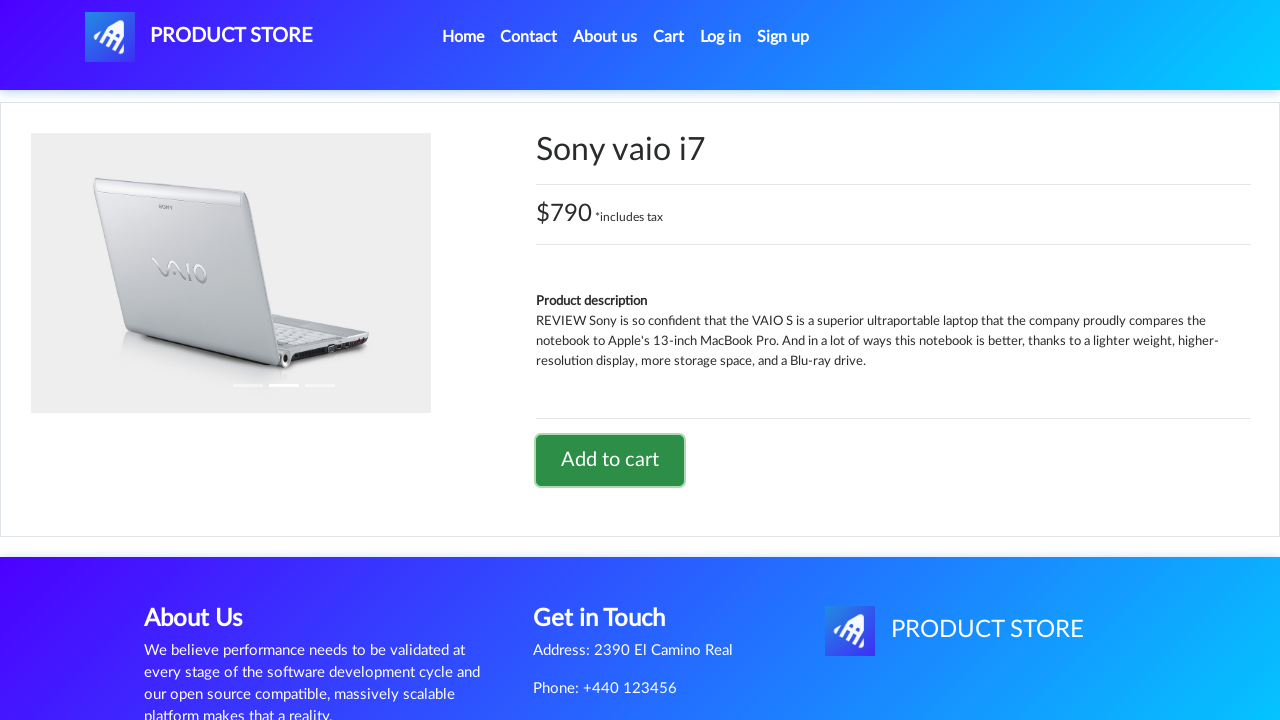

Clicked home page link in navigation at (463, 37) on a.nav-link[href="index.html"]
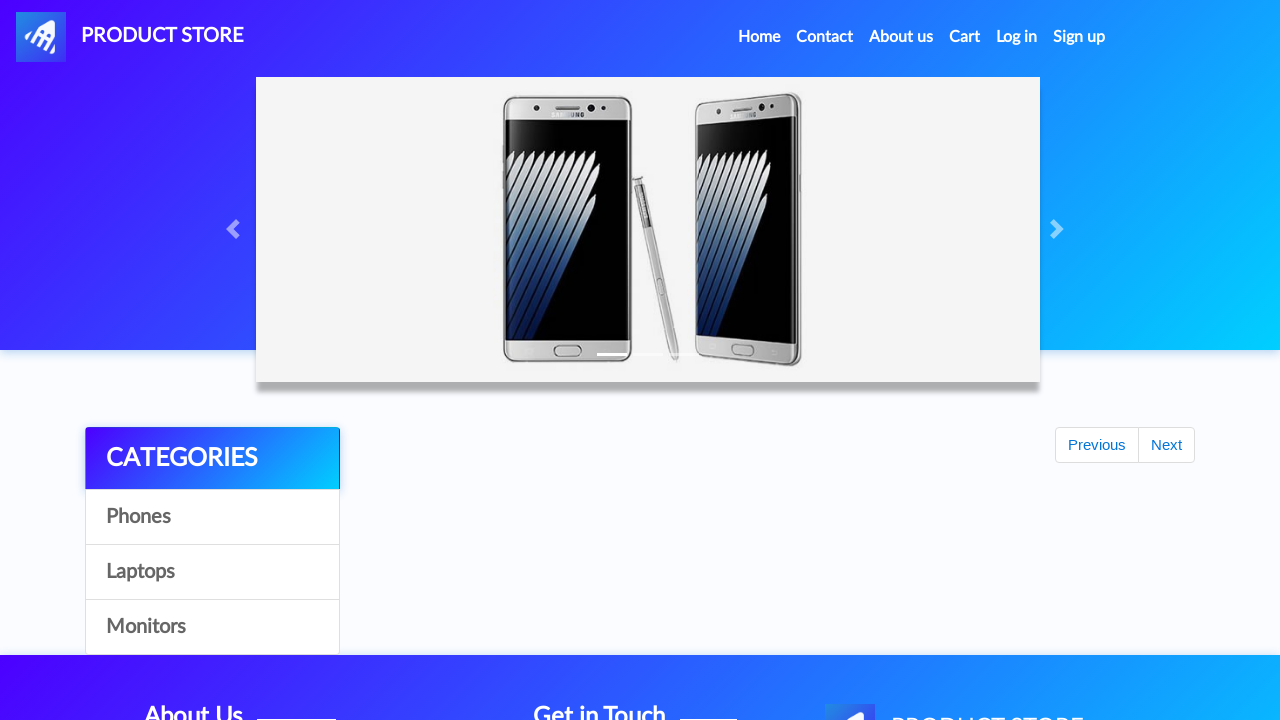

Home page loaded with Iphone 6 32gb product visible
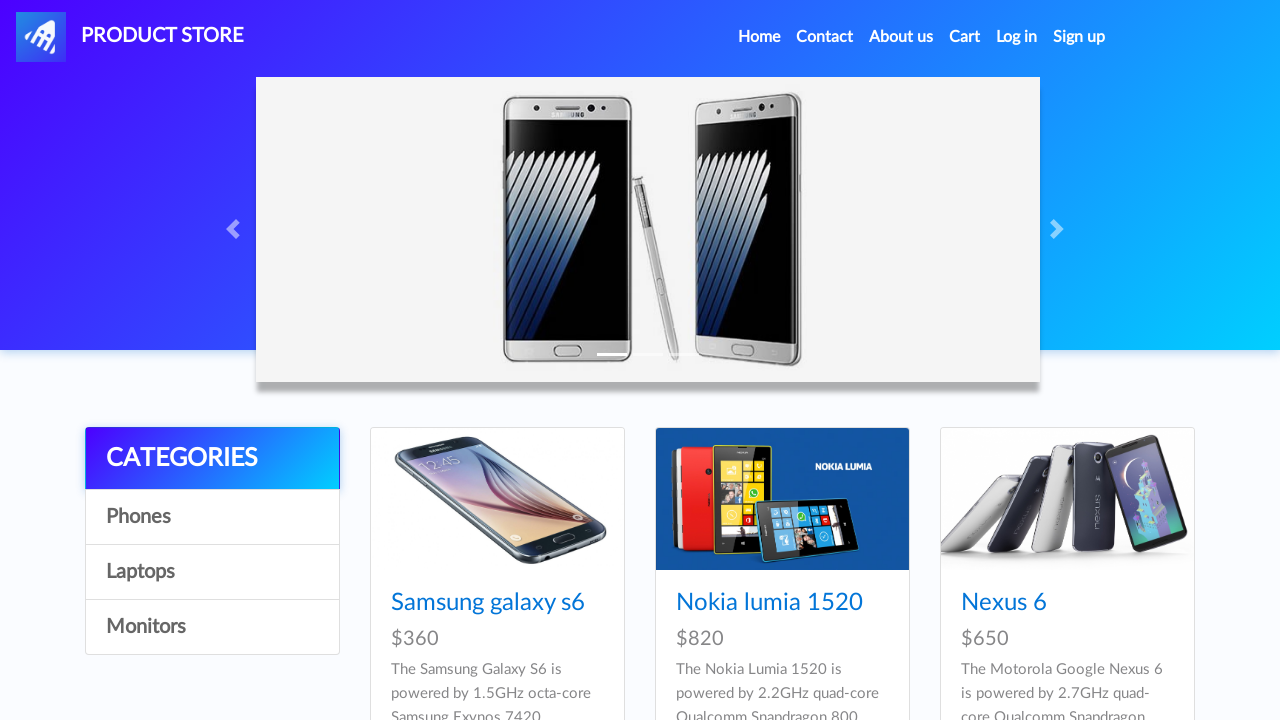

Clicked on Iphone 6 32gb product link at (752, 361) on text=Iphone 6 32gb
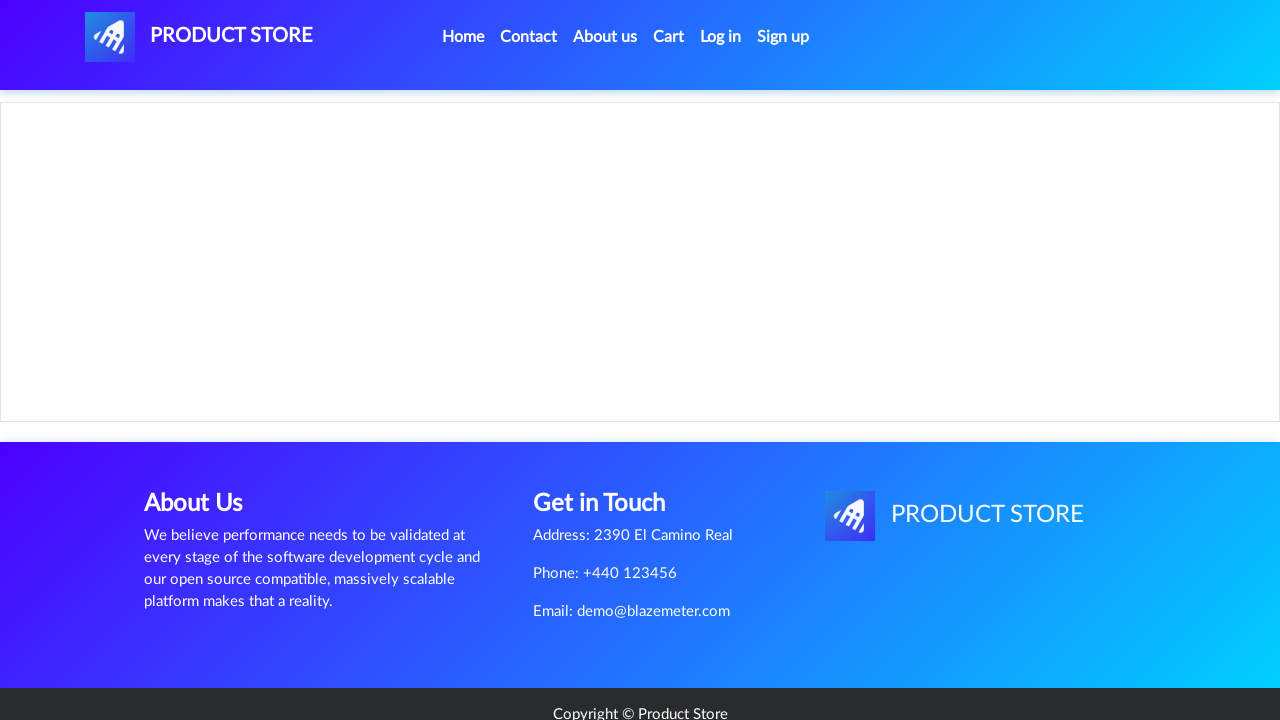

Product page loaded with Add to cart button visible
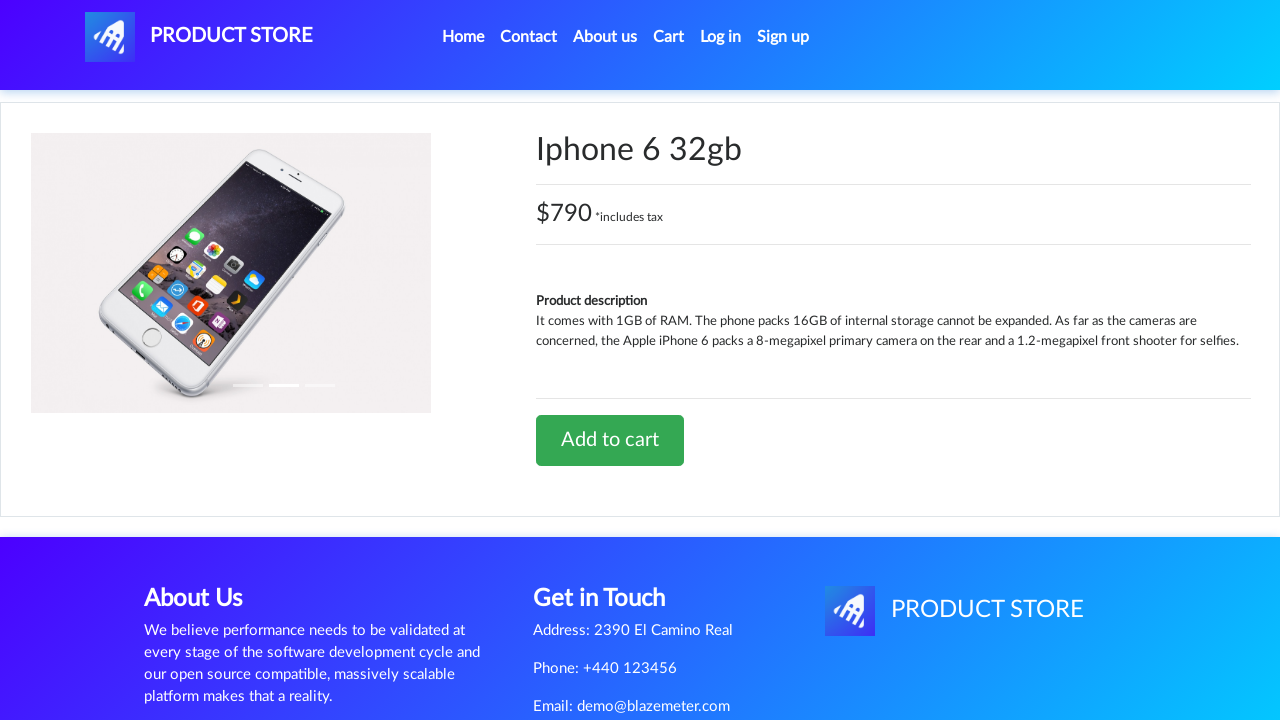

Clicked Add to cart button for Iphone 6 32gb at (610, 440) on text=Add to cart
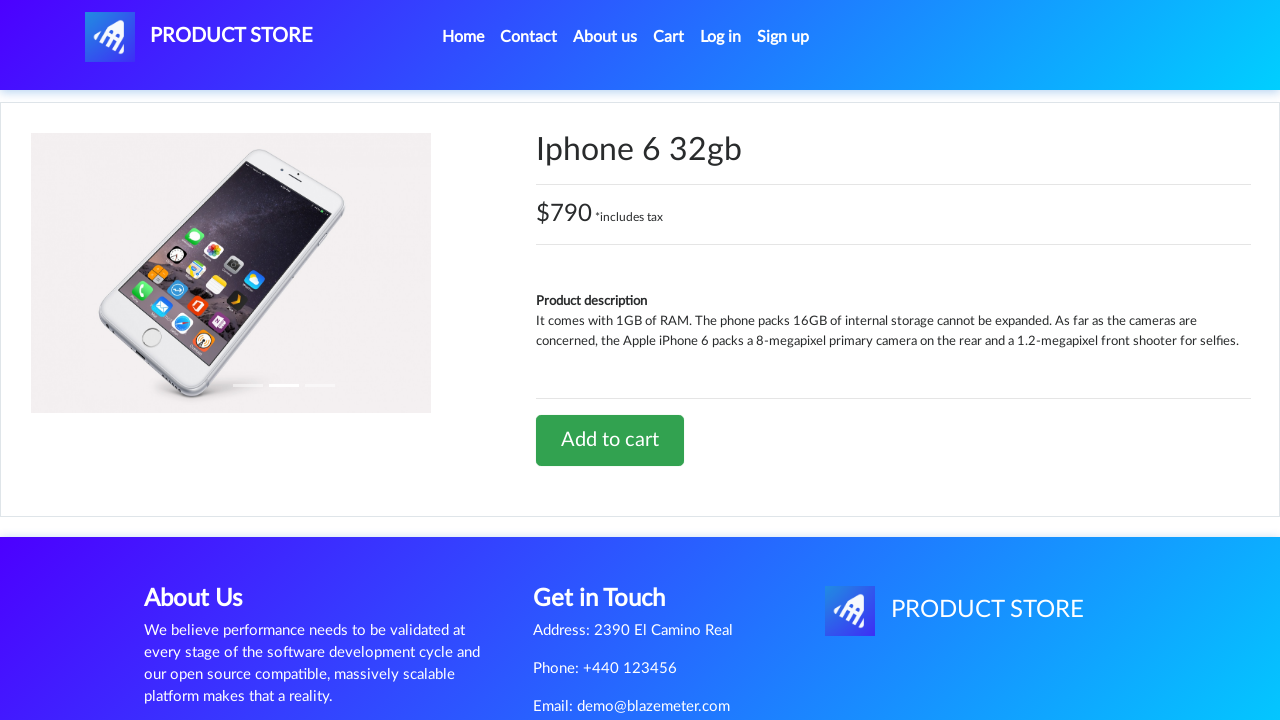

Accepted confirmation alert for adding Iphone 6 32gb to cart
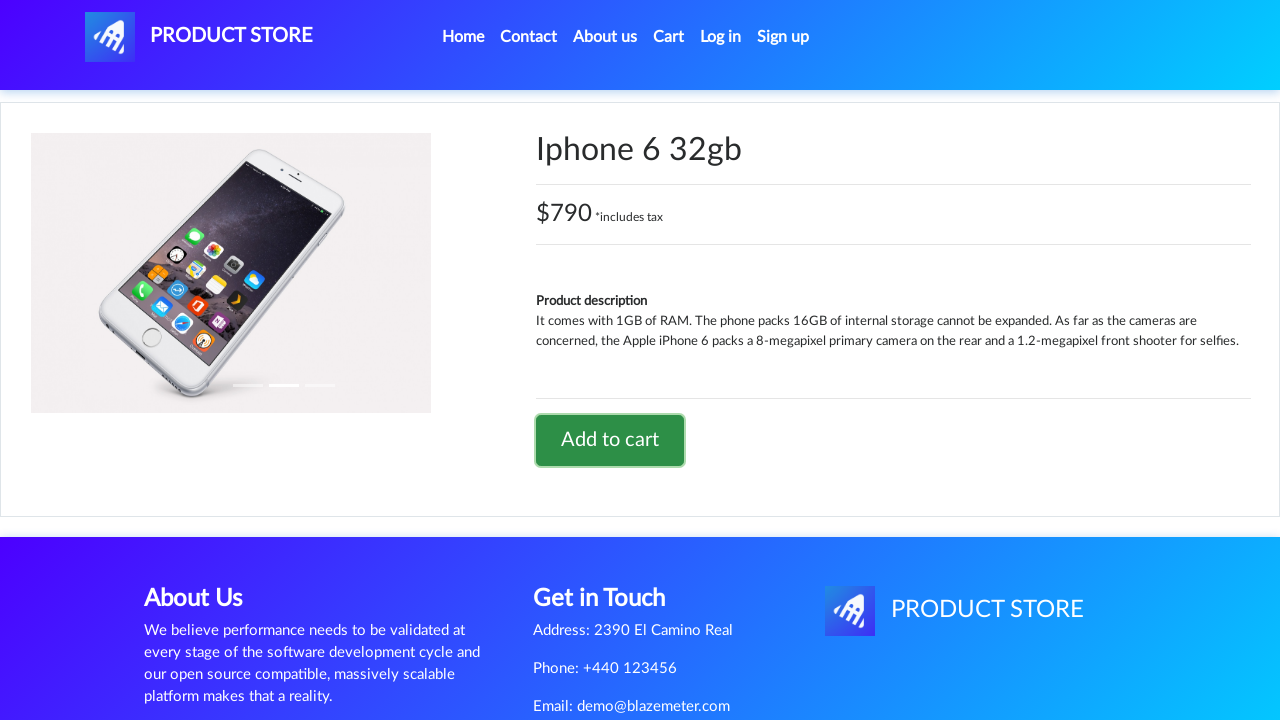

Clicked Cart link to navigate to shopping cart at (669, 37) on text=Cart
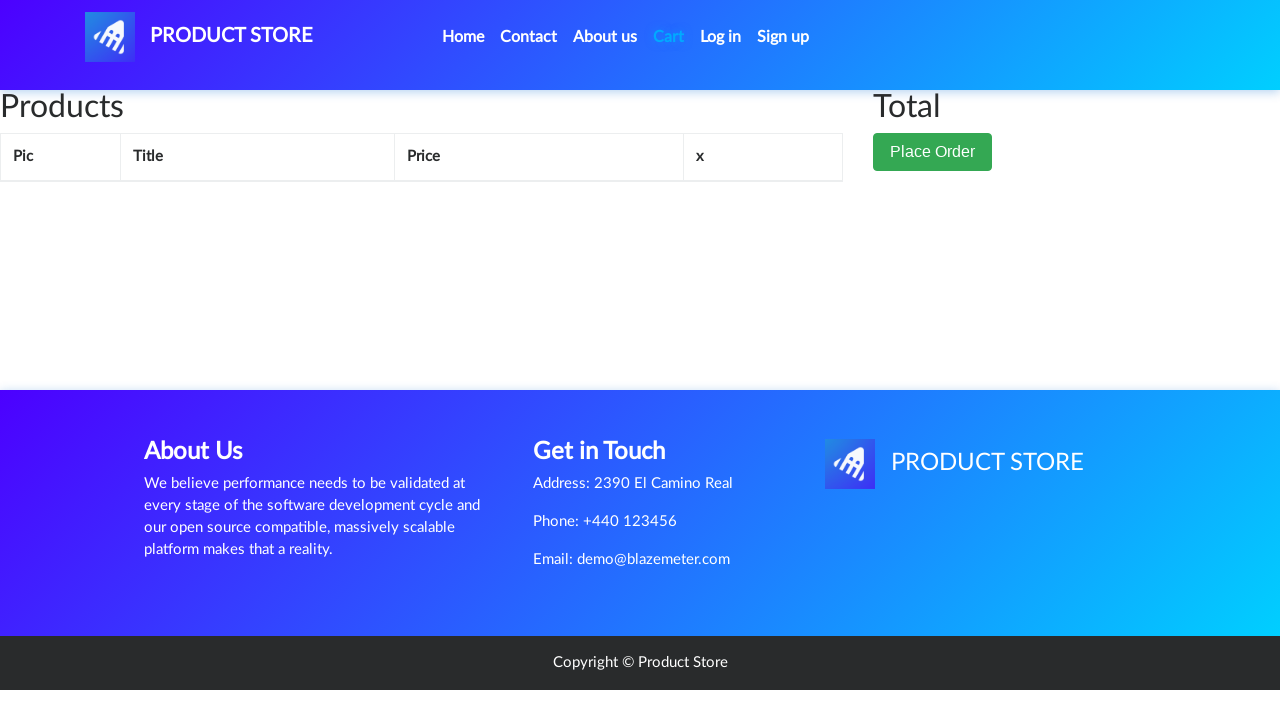

Cart page loaded with total price displayed
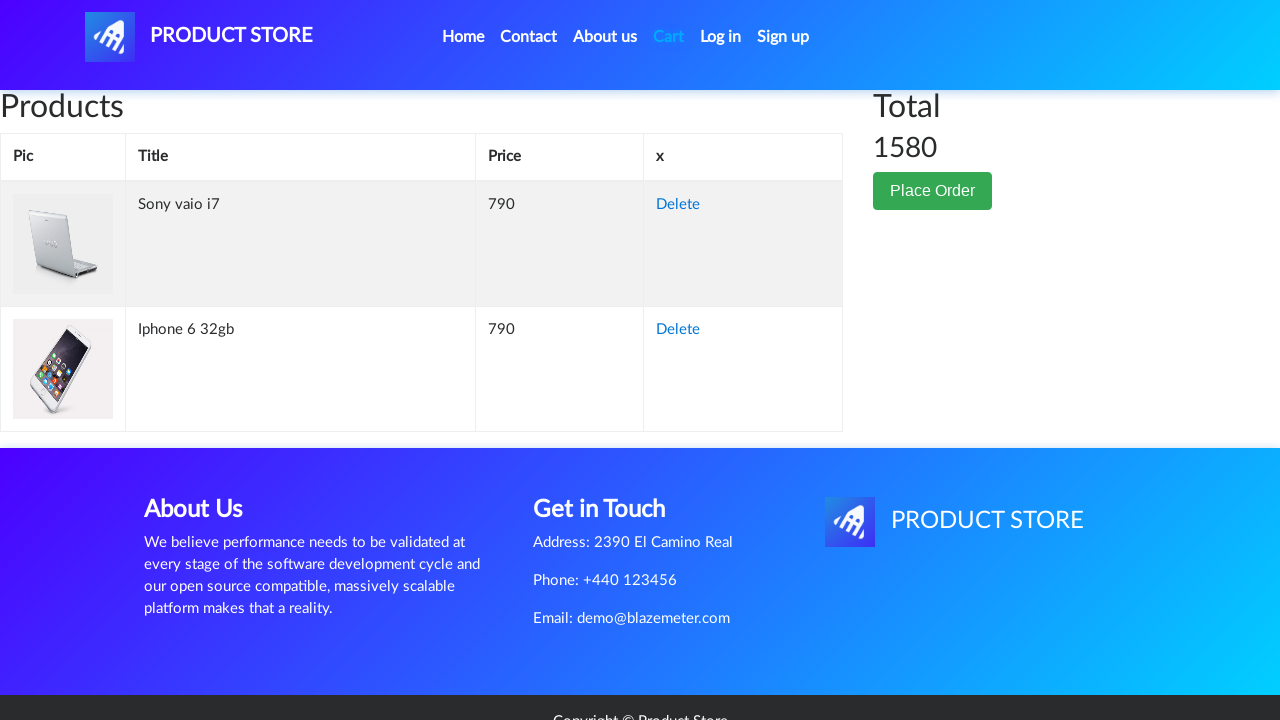

Clicked Place Order button at (933, 191) on button.btn.btn-success
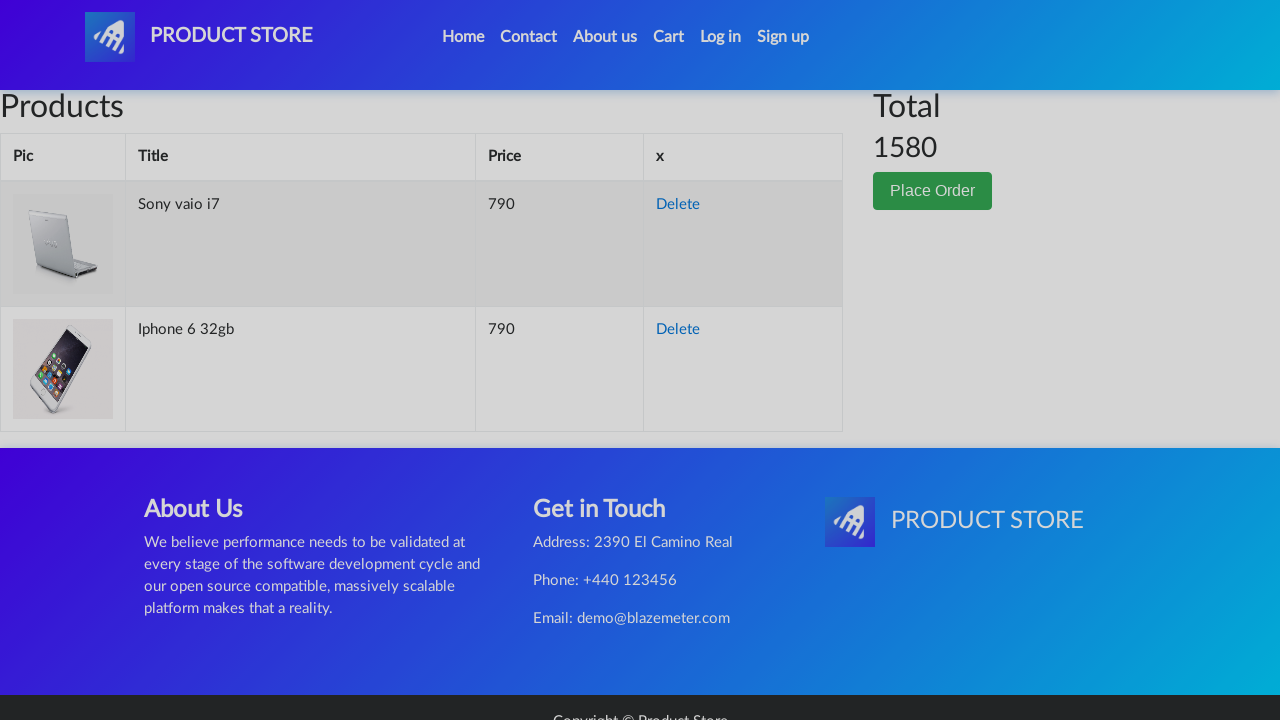

Order form modal opened with customer details fields visible
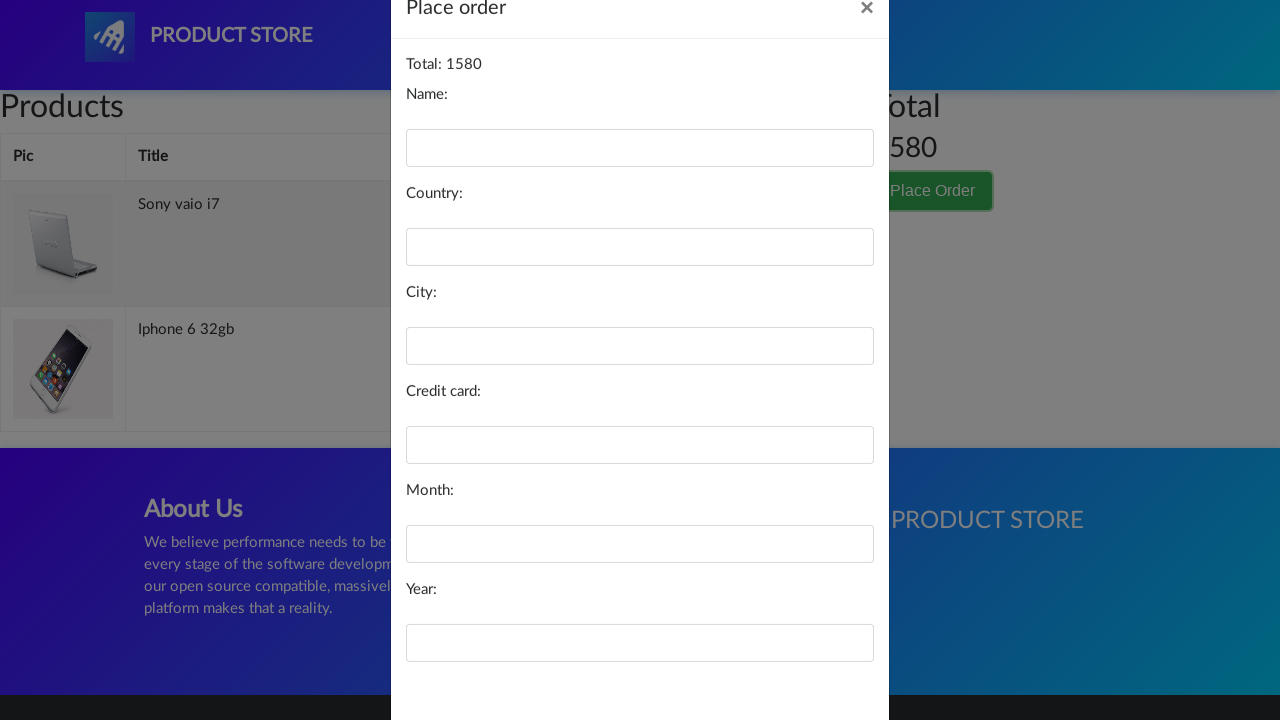

Filled customer name field with 'Hanzo Hasashi' on #name
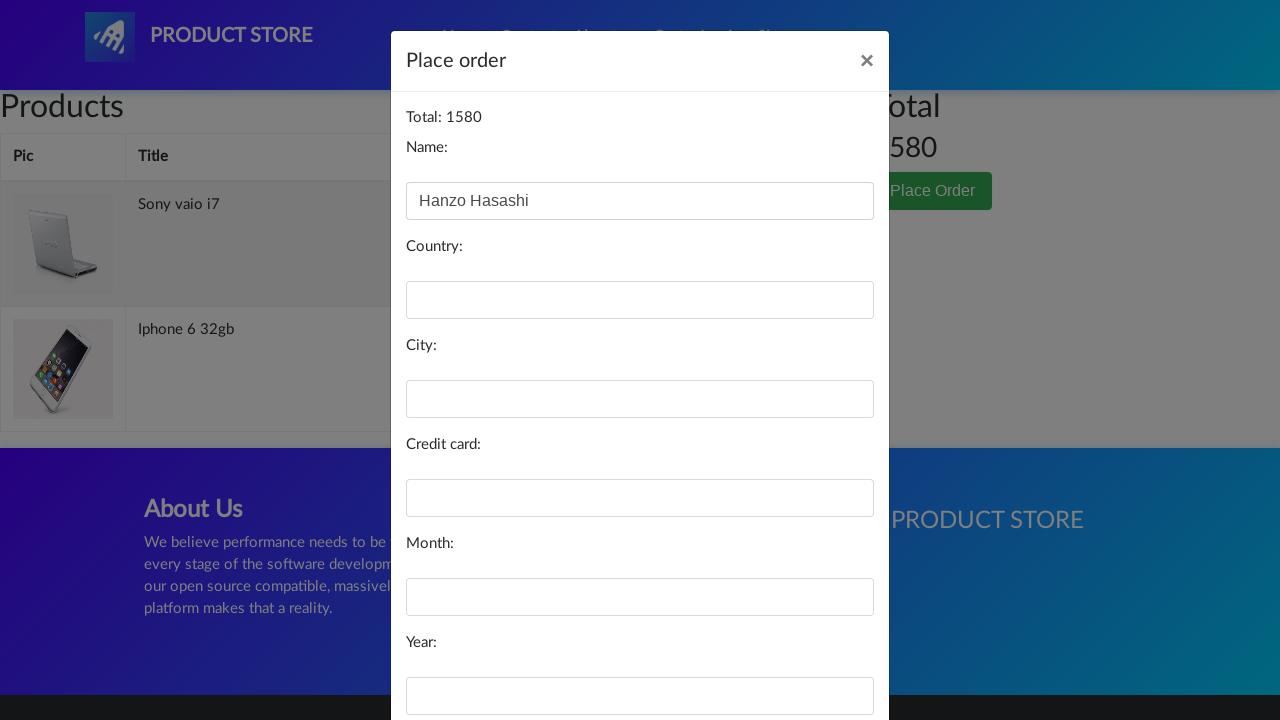

Filled country field with 'Japan' on #country
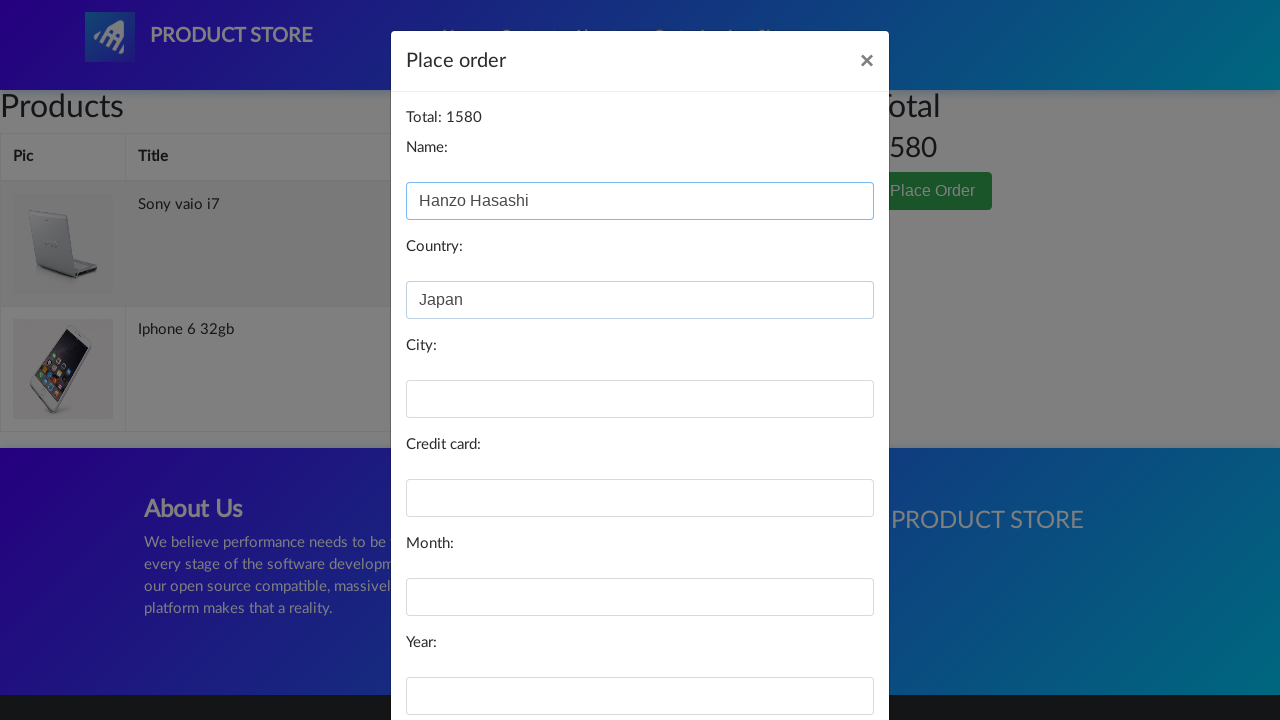

Filled city field with 'Tokyo' on #city
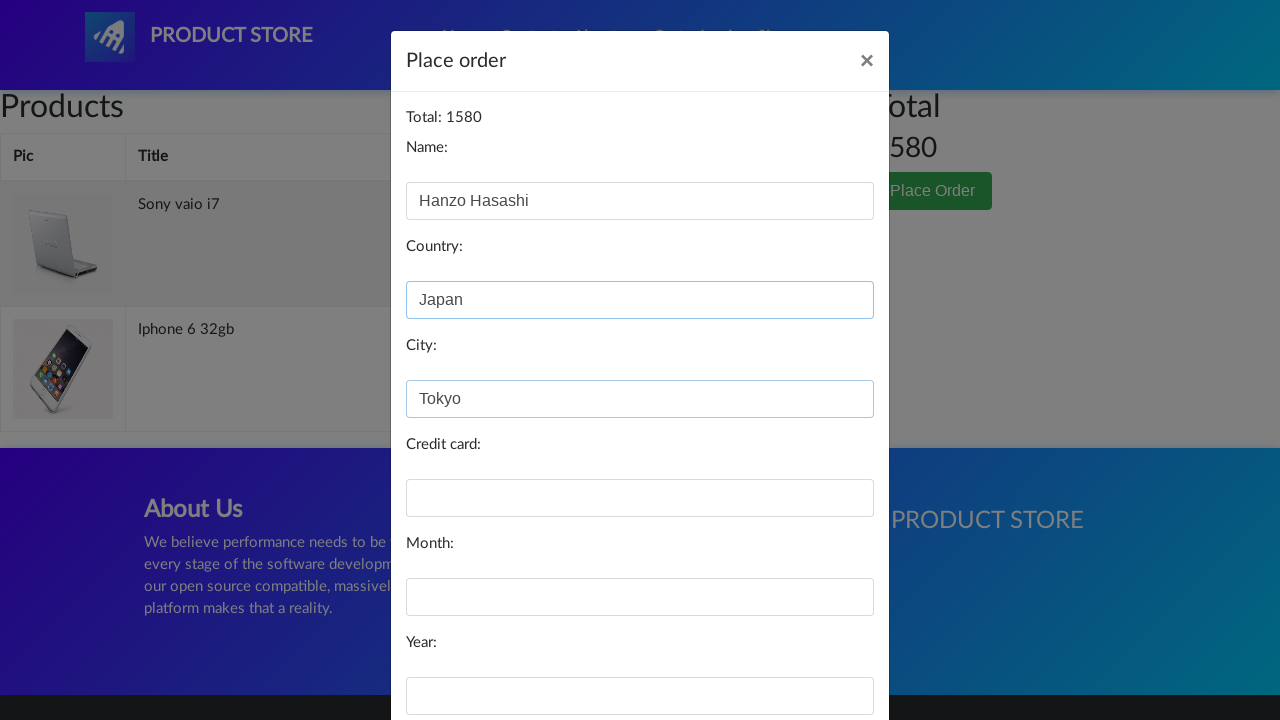

Filled credit card number field on #card
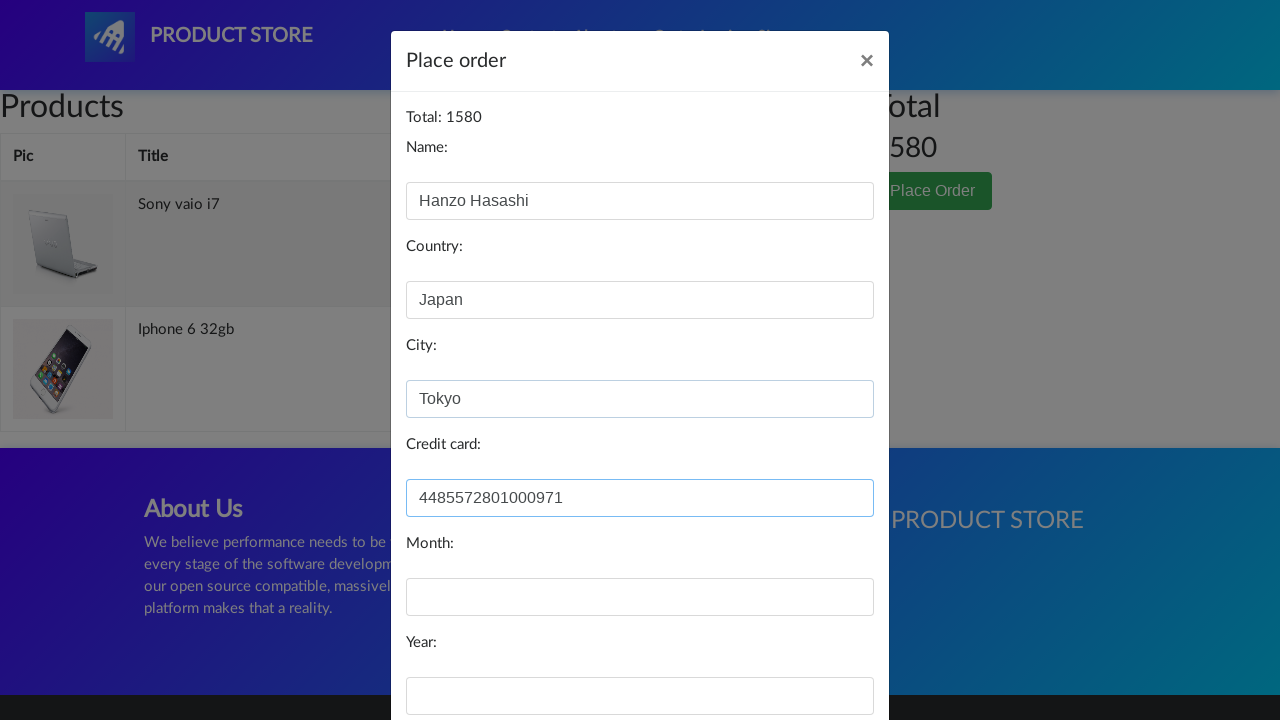

Filled expiration month field with '01' on #month
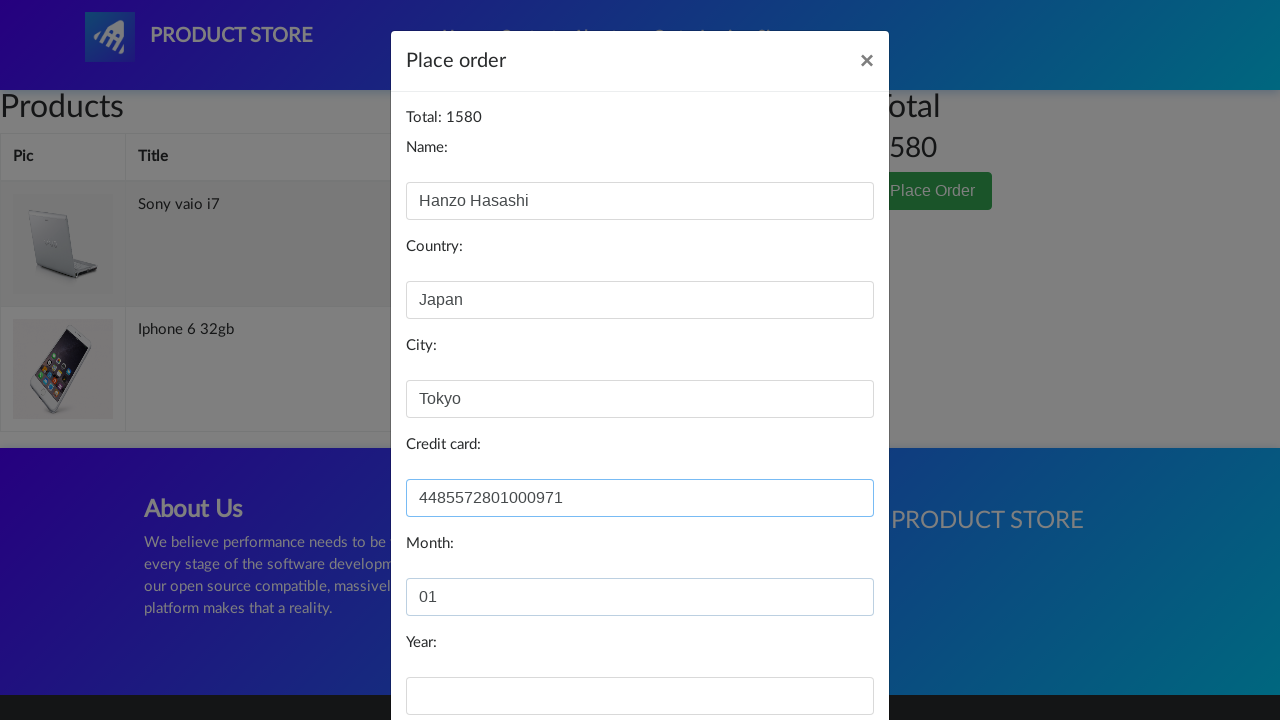

Filled expiration year field with '2039' on #year
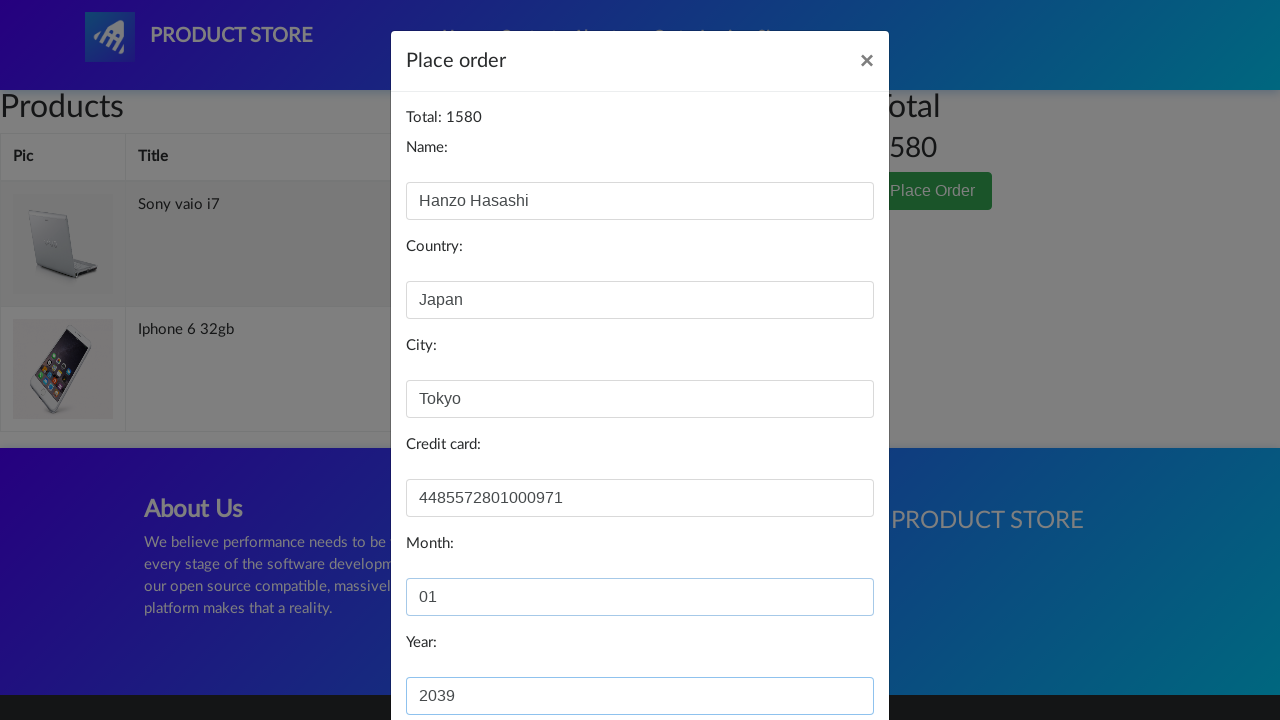

Clicked Purchase button to complete the order at (823, 655) on xpath=//button[text()='Purchase']
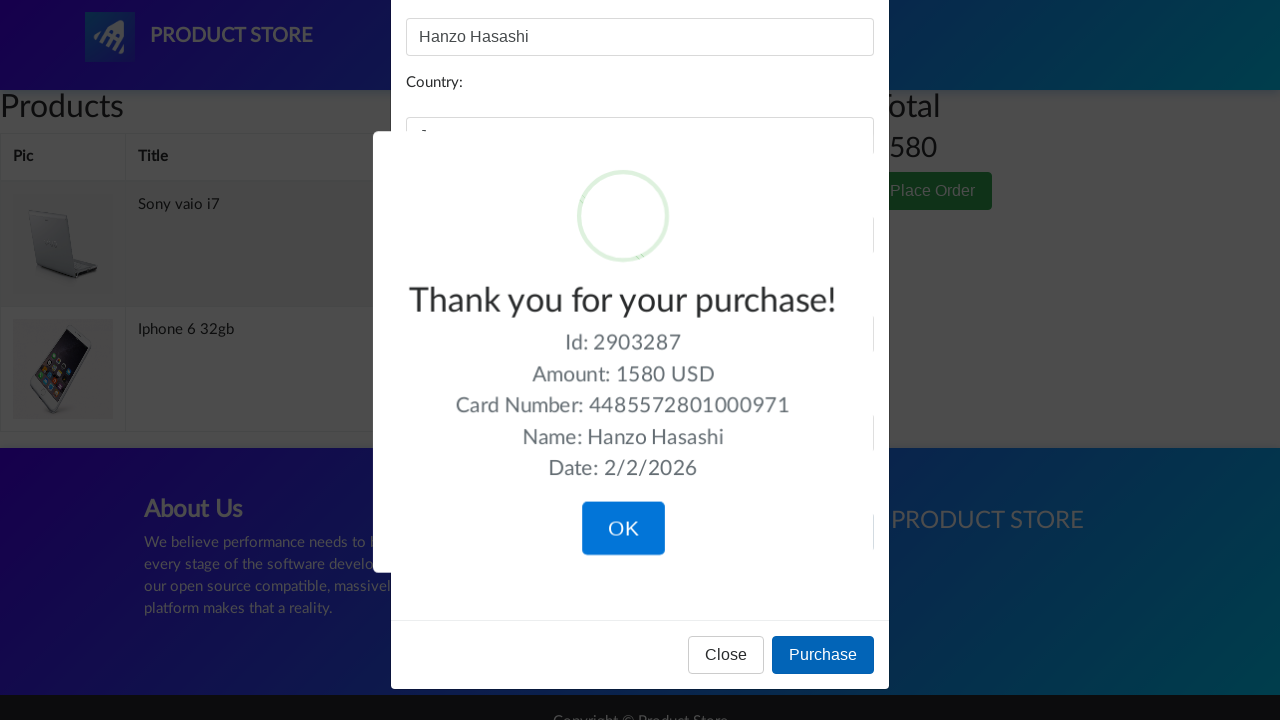

Purchase successful - confirmation modal appeared
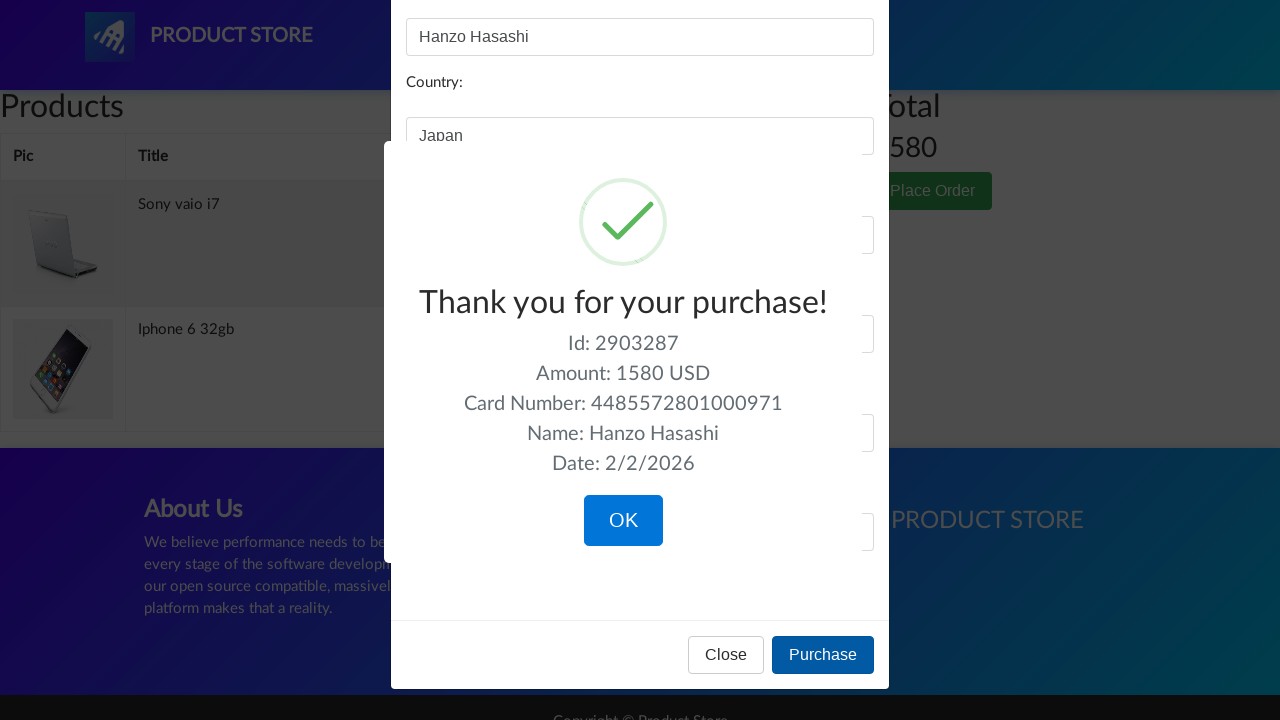

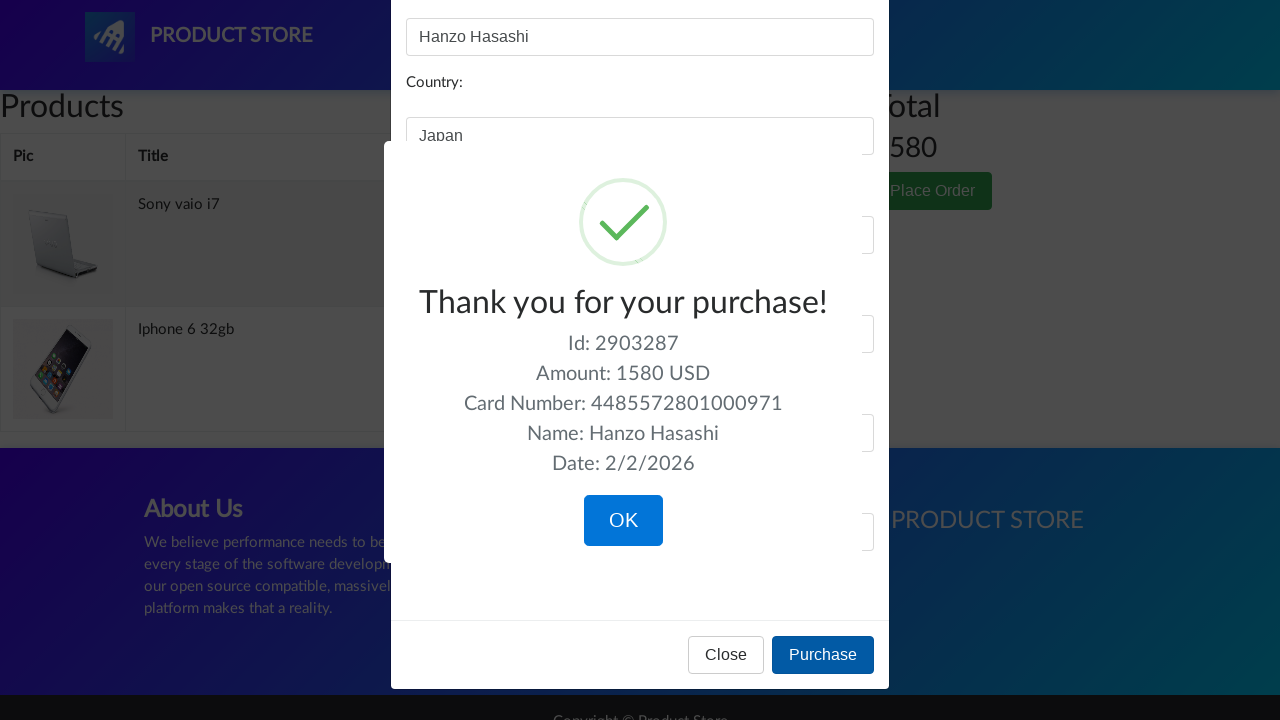